Tests navigation from the Training Support homepage to the About Us page by clicking the "About Us" link and verifying the page titles at each step.

Starting URL: https://training-support.net

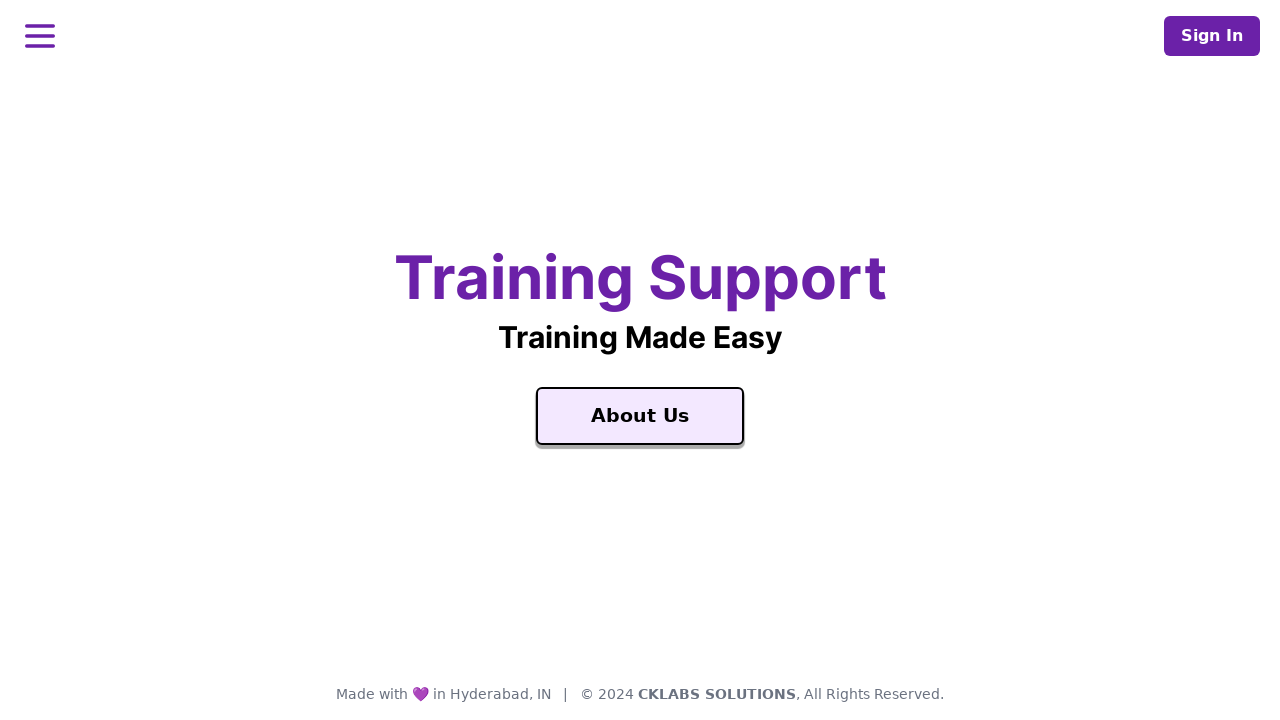

Verified homepage title is 'Training Support'
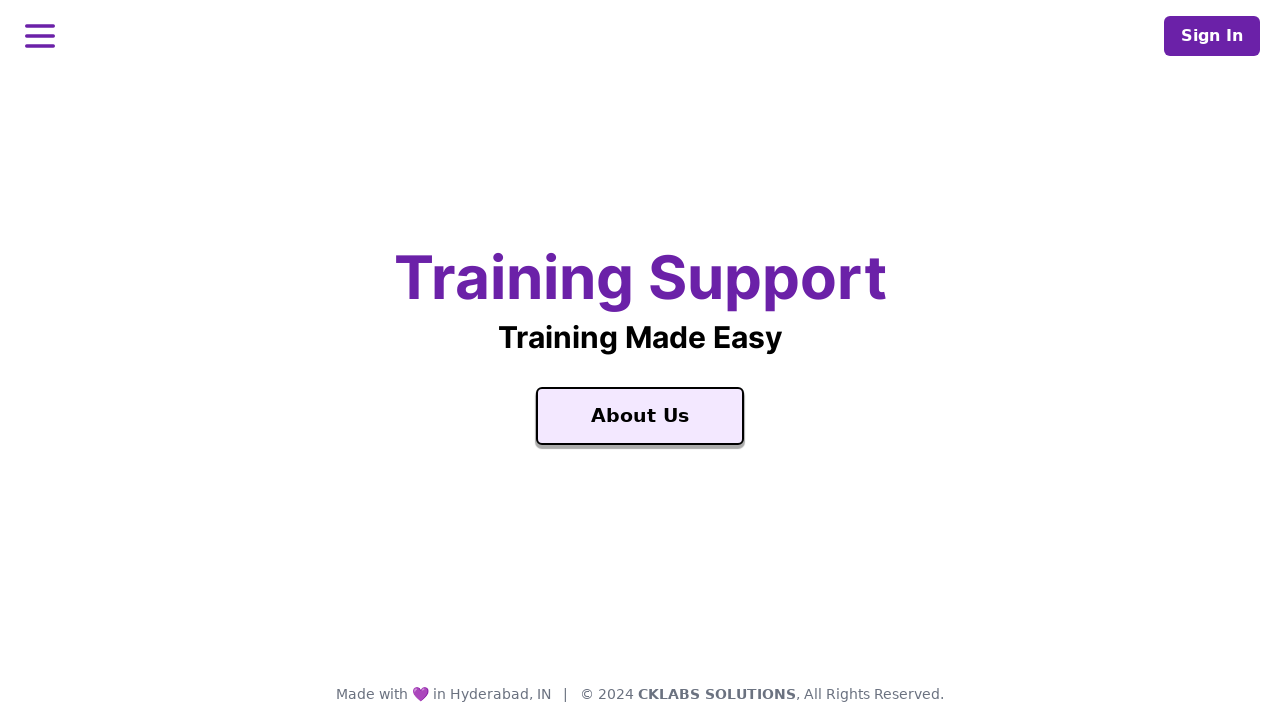

Clicked 'About Us' link on Training Support homepage at (640, 416) on a:text('About Us')
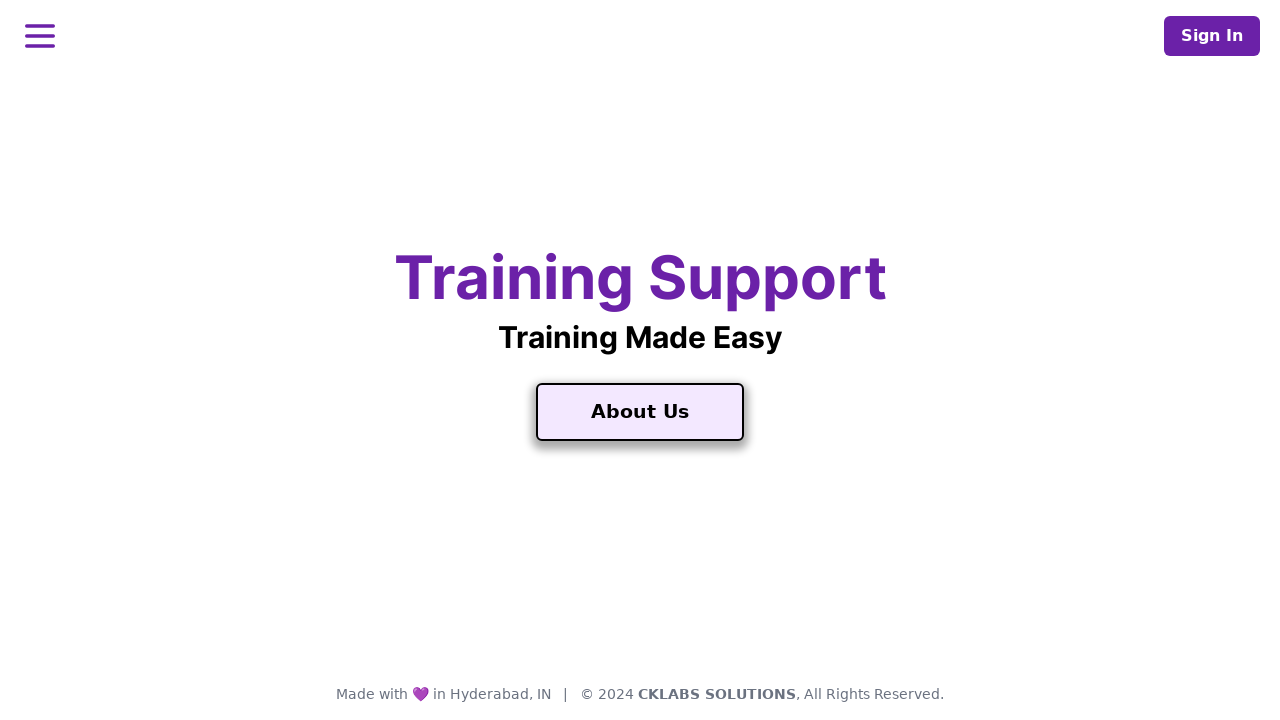

Waited for About Us page to load (domcontentloaded)
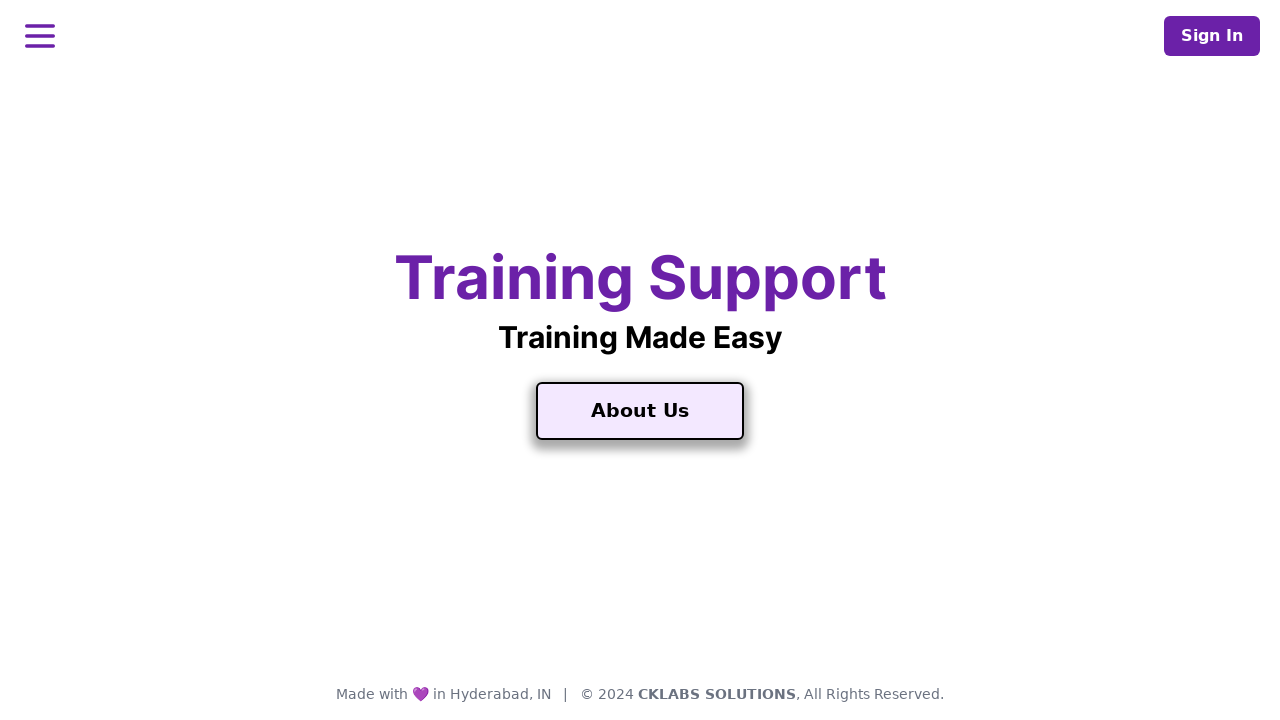

Verified About Us page title is 'About Training Support'
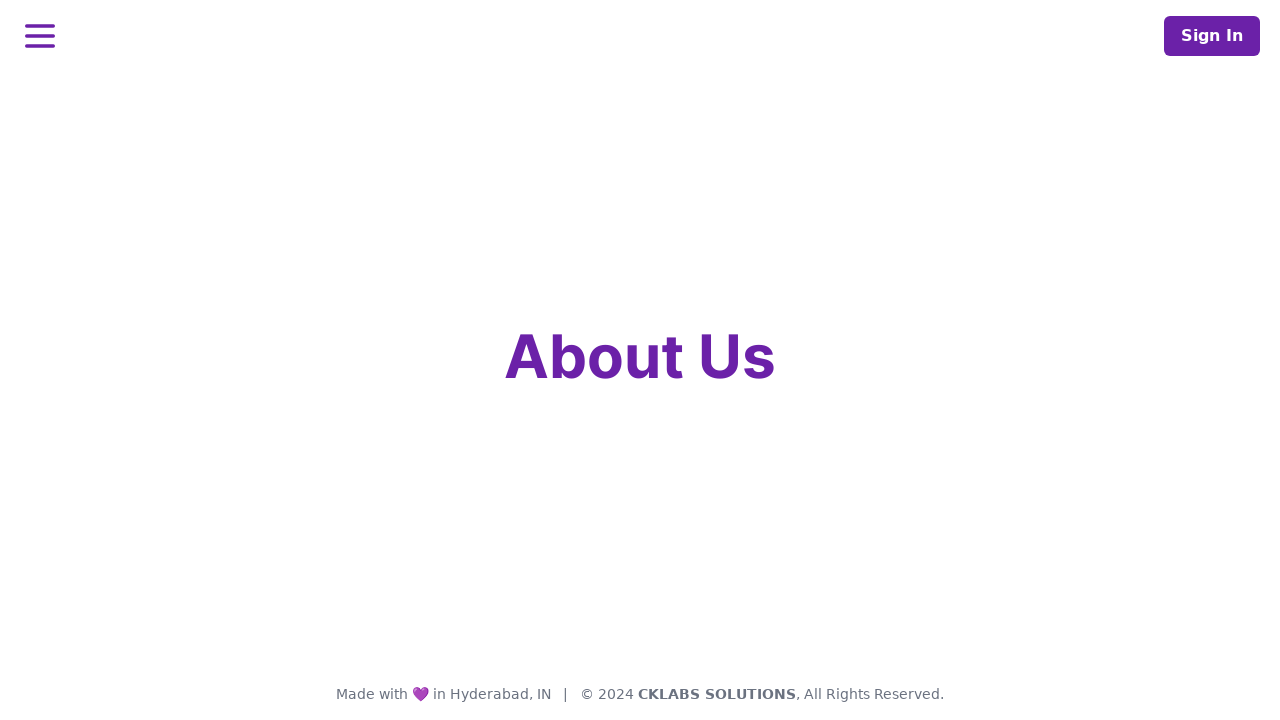

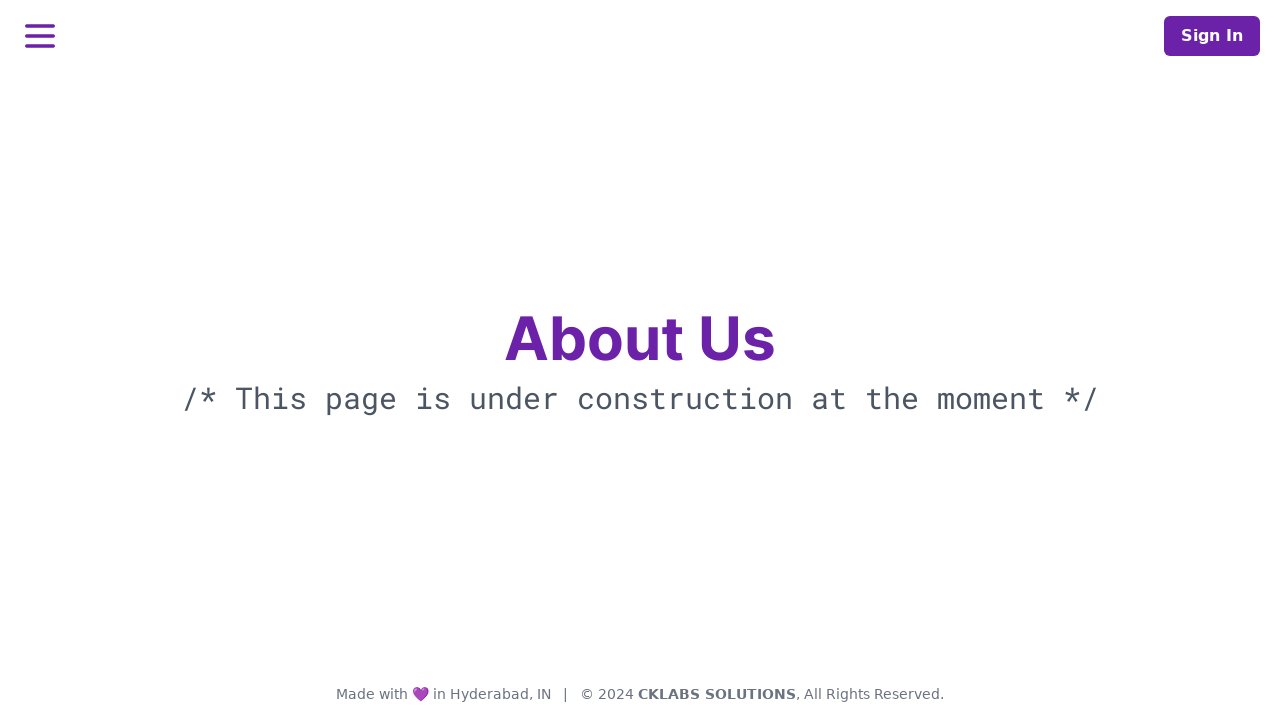